Tests registration form validation by submitting a form with digits in the first name field and verifies the registration fails

Starting URL: http://217.74.37.176/?route=account/register&language=ru-ru

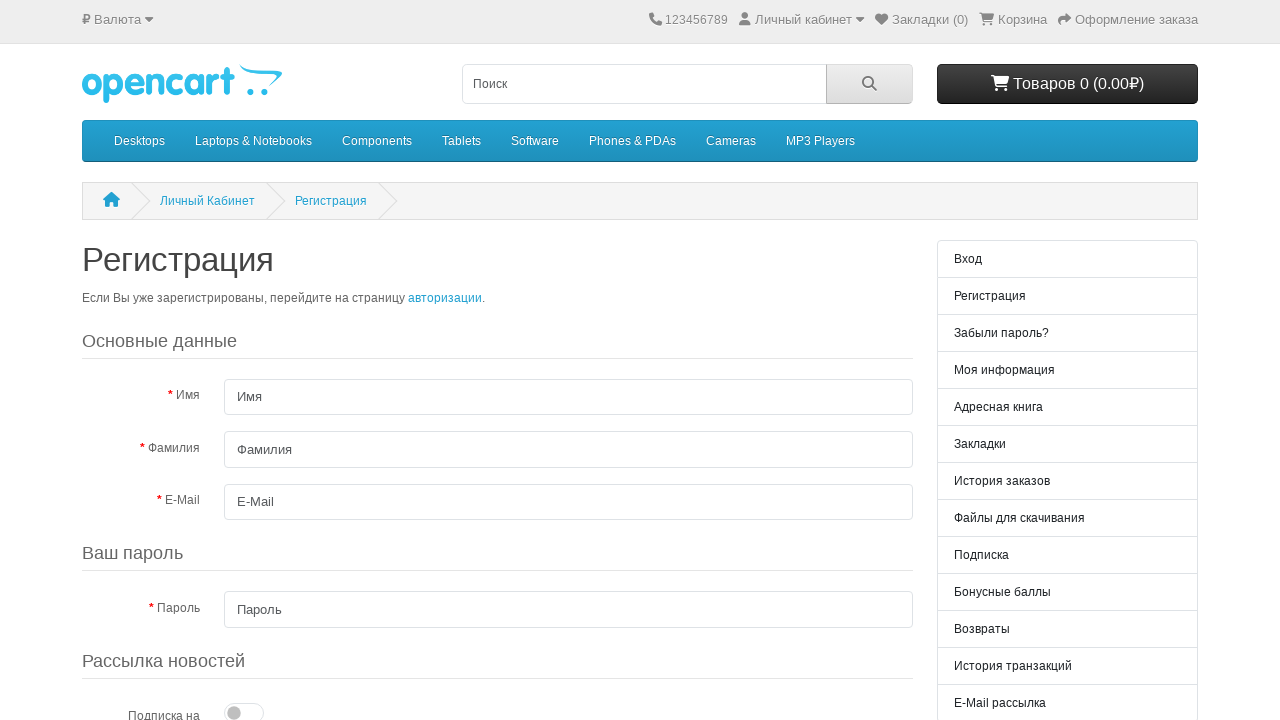

Waited for page to load (domcontentloaded)
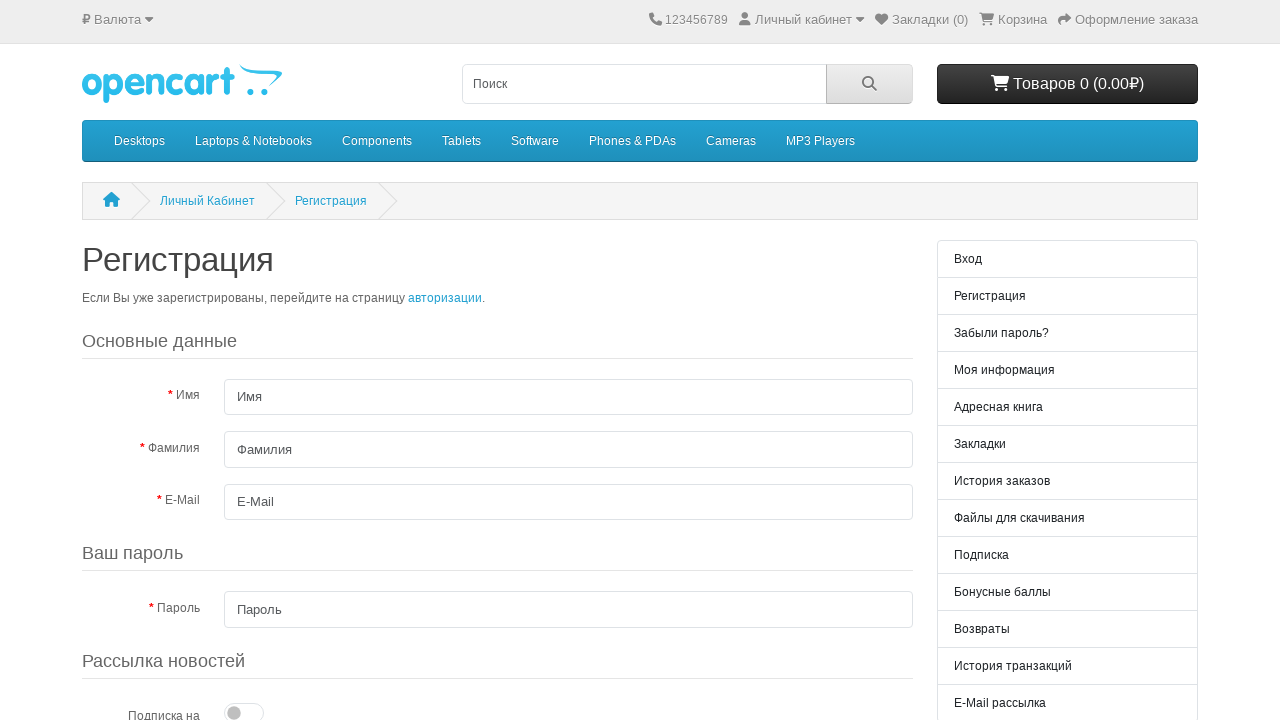

Filled first name field with digits '1234567890' (invalid input) on #input-firstname
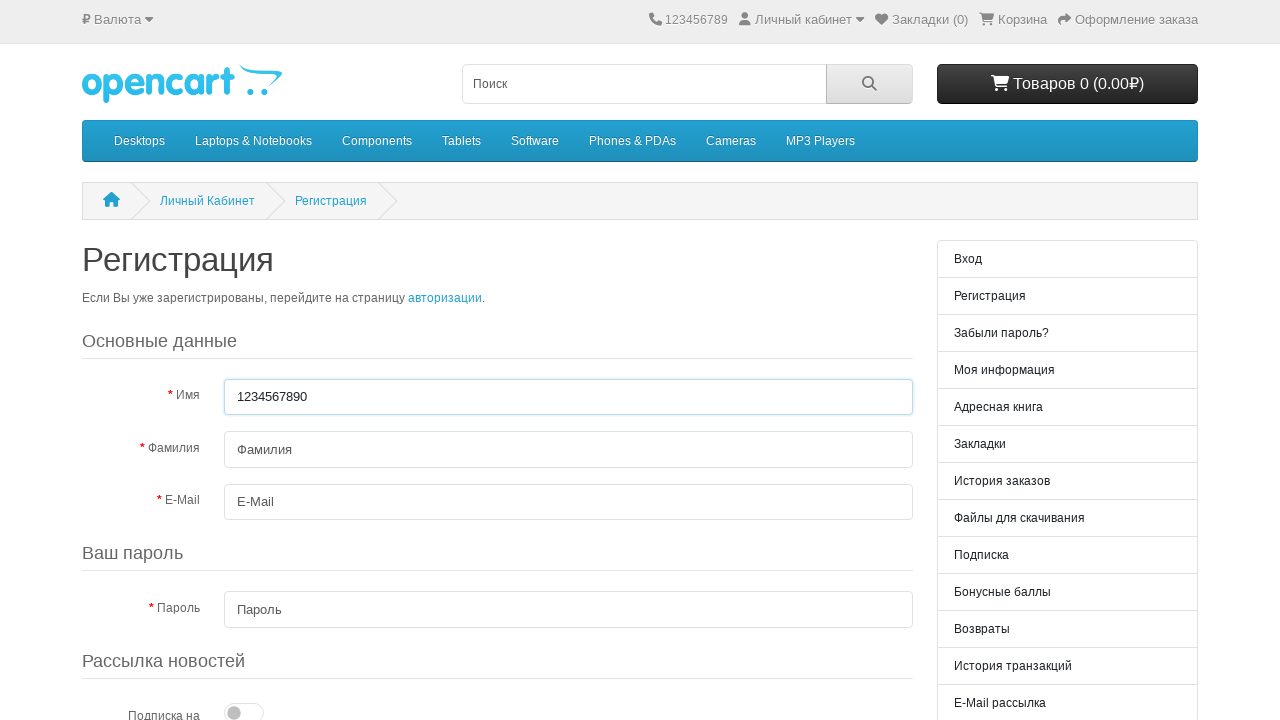

Filled last name field with 'Иванов' on #input-lastname
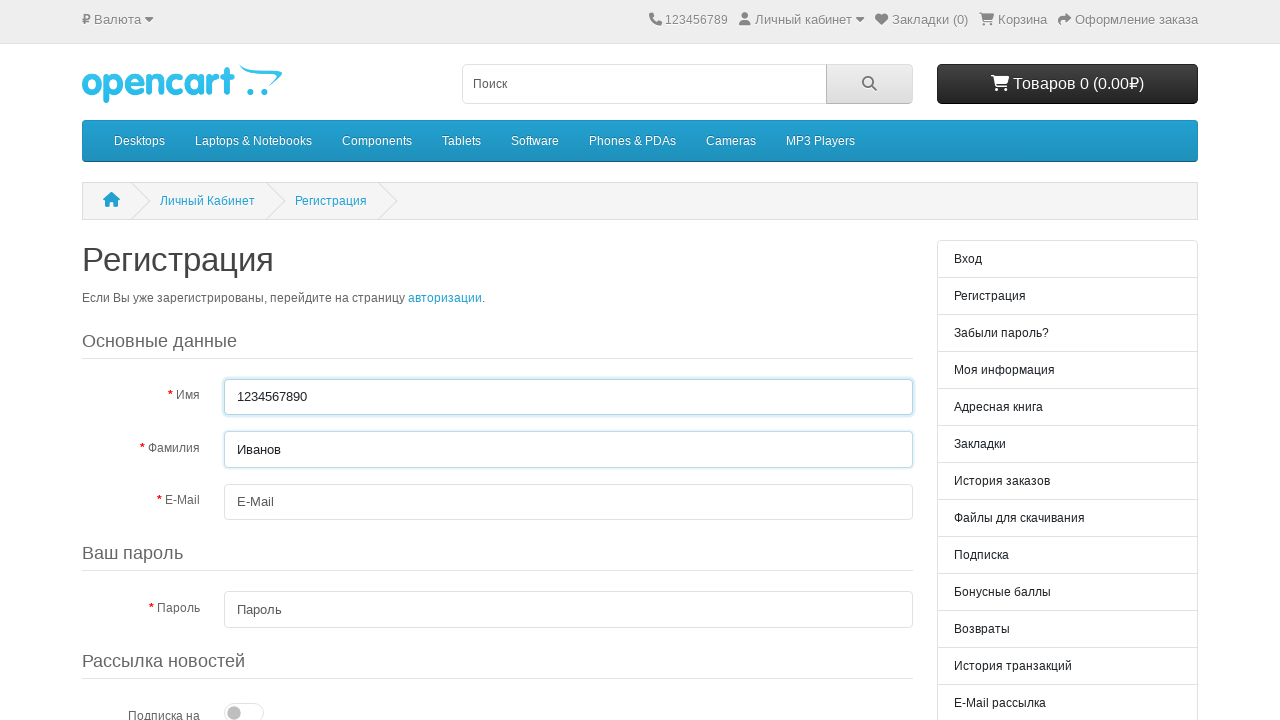

Filled email field with 'IvanIvan22222222@mail.ru' on #input-email
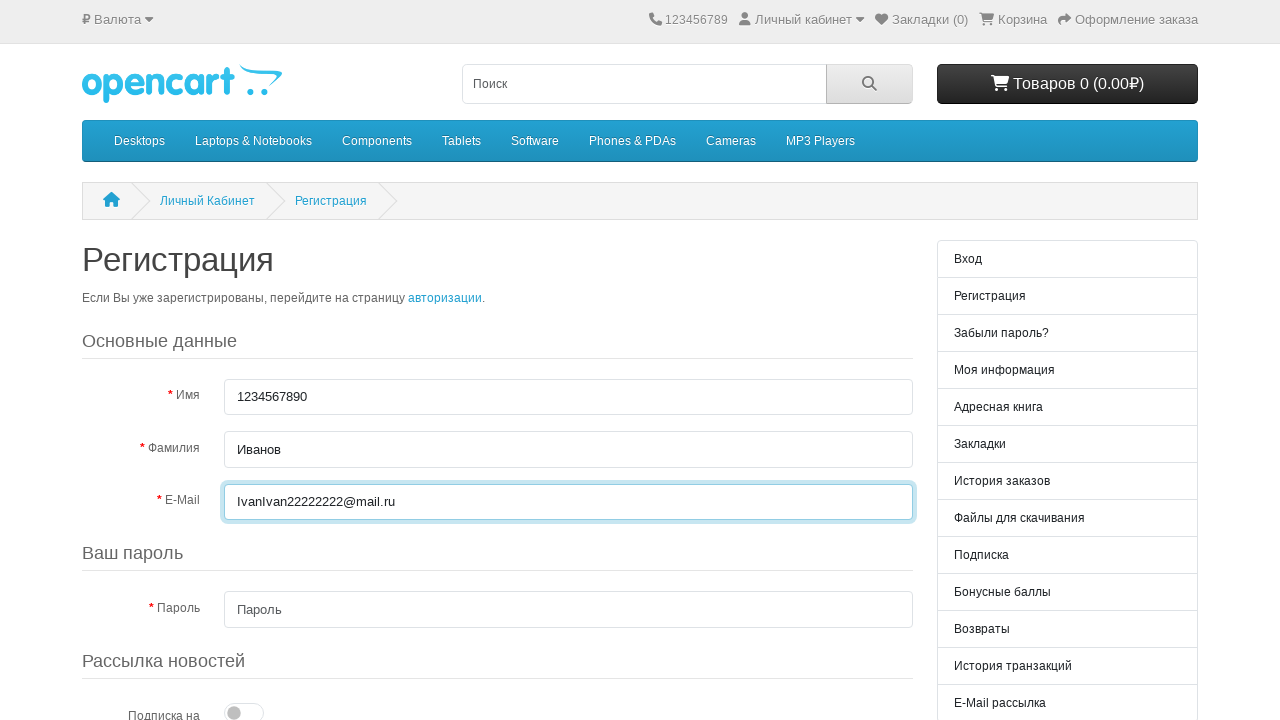

Filled password field with 'Q1w2e3l' on #input-password
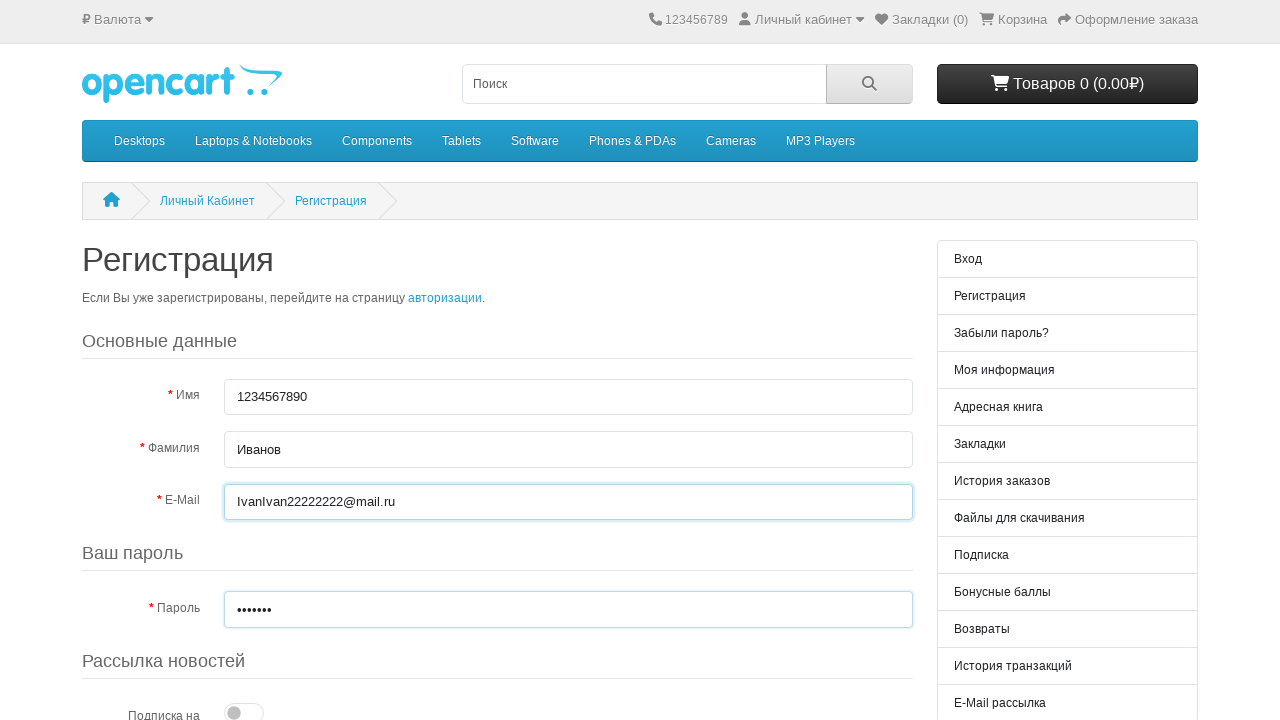

Scrolled agree checkbox into view
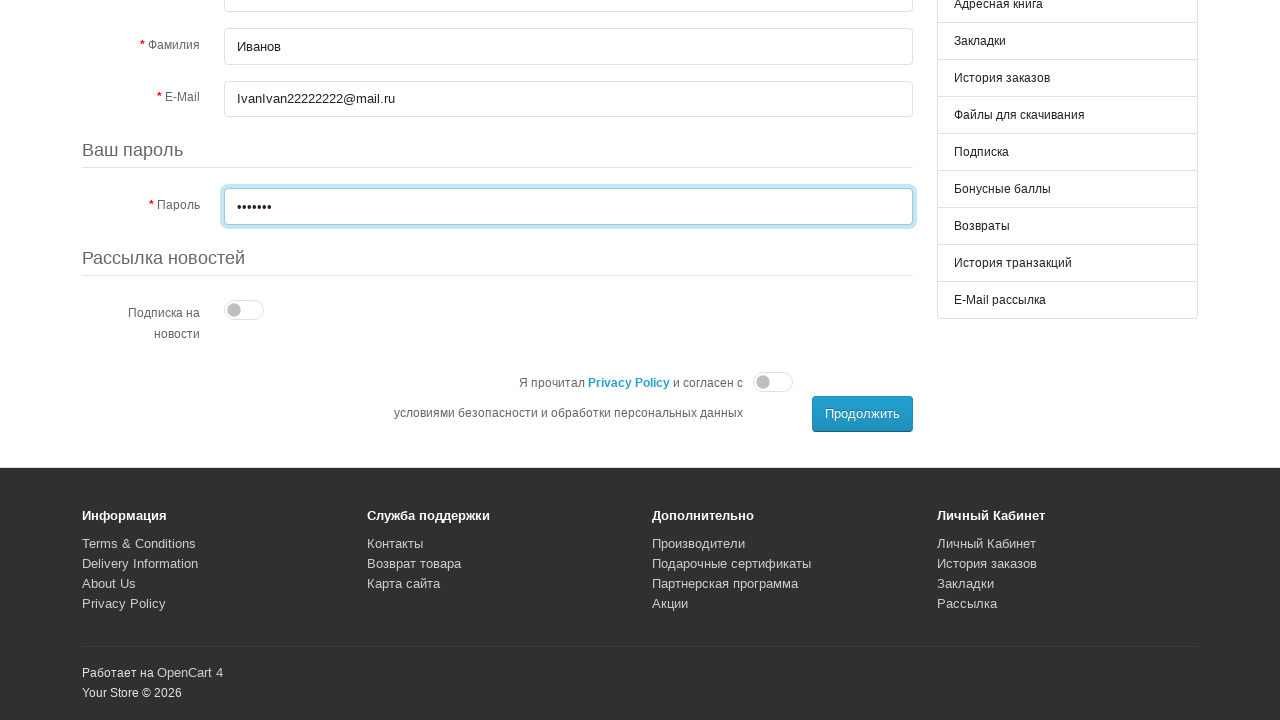

Checked the agree checkbox at (773, 382) on input[name='agree']
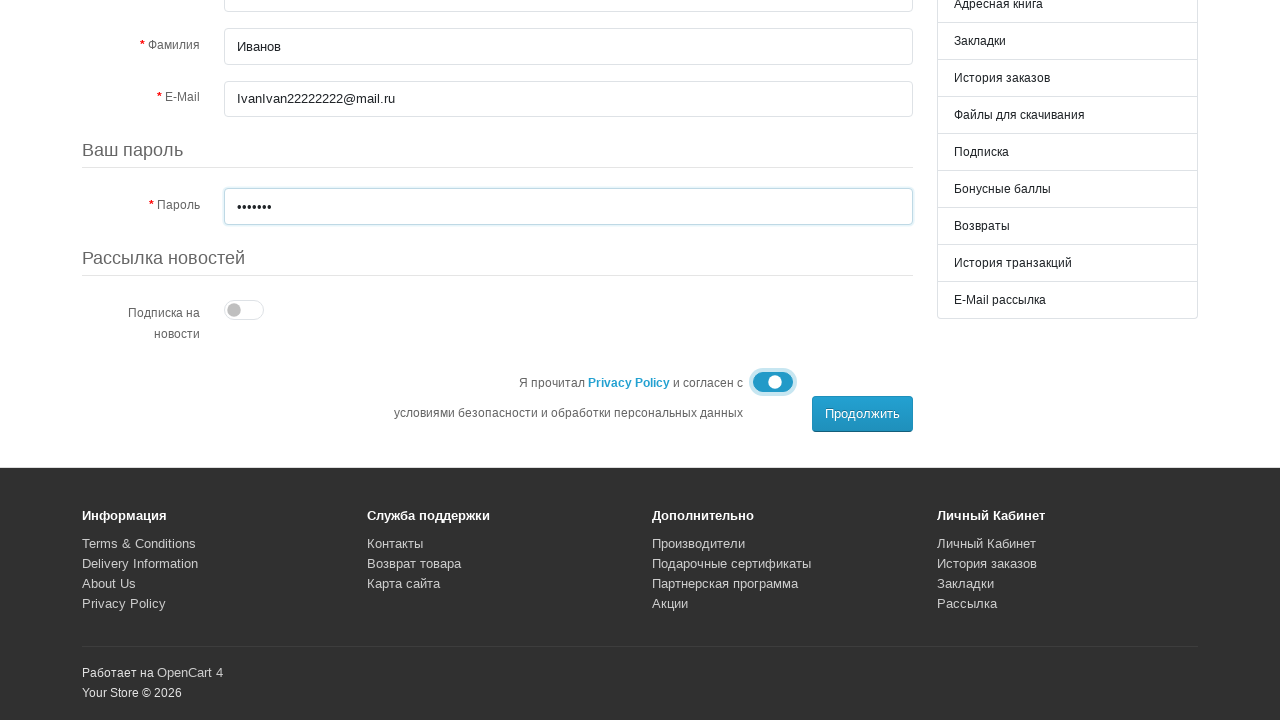

Clicked 'Продолжить' (Continue) button to submit form at (862, 414) on xpath=//button[text()='Продолжить']
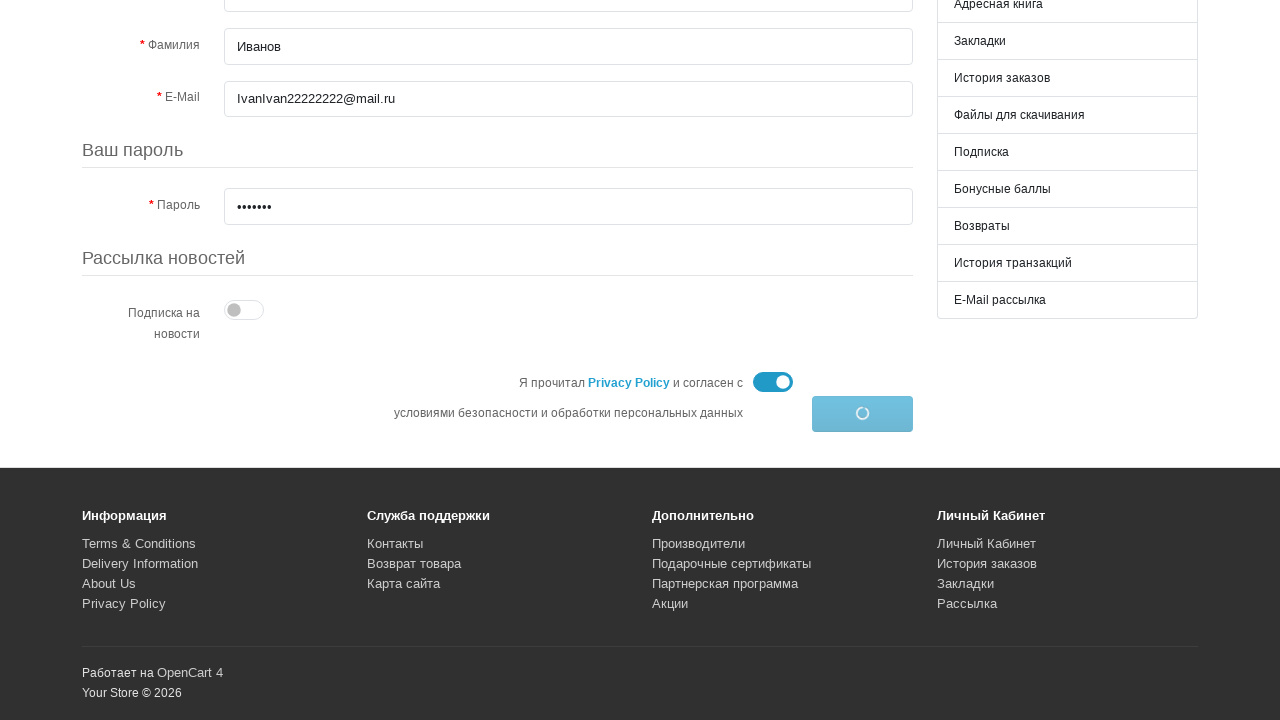

Form validation failed as expected - error message appeared
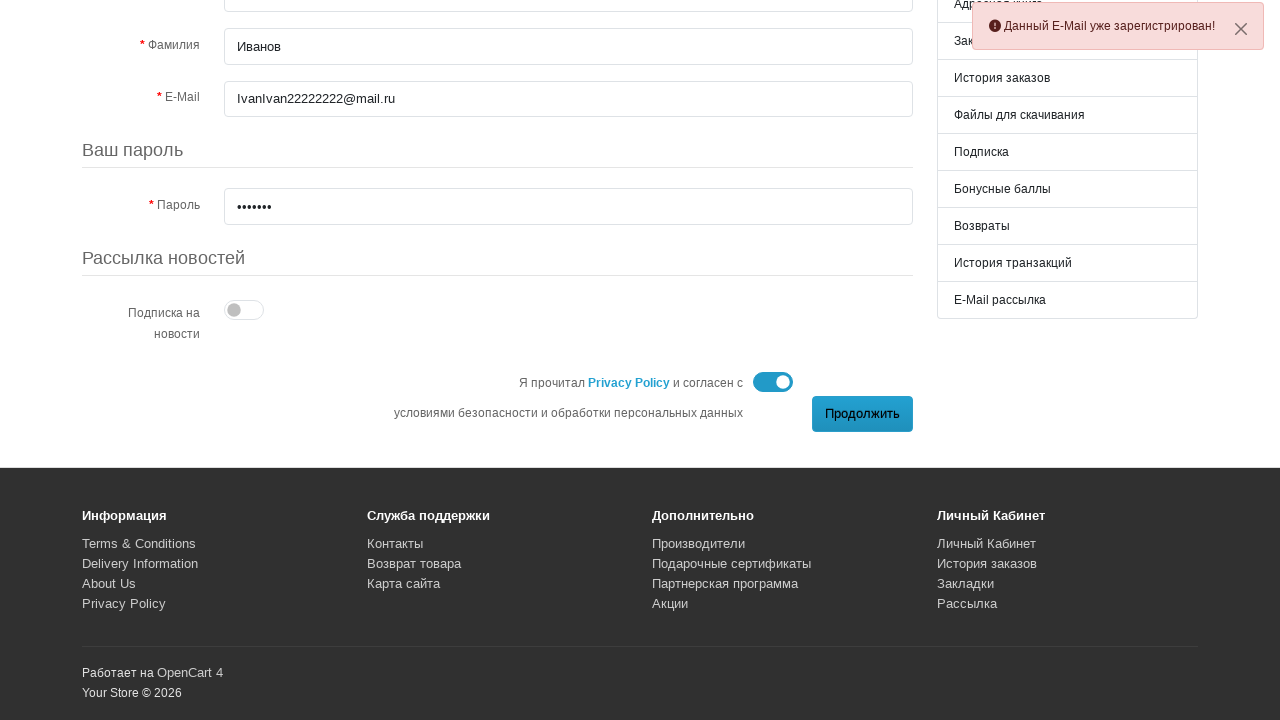

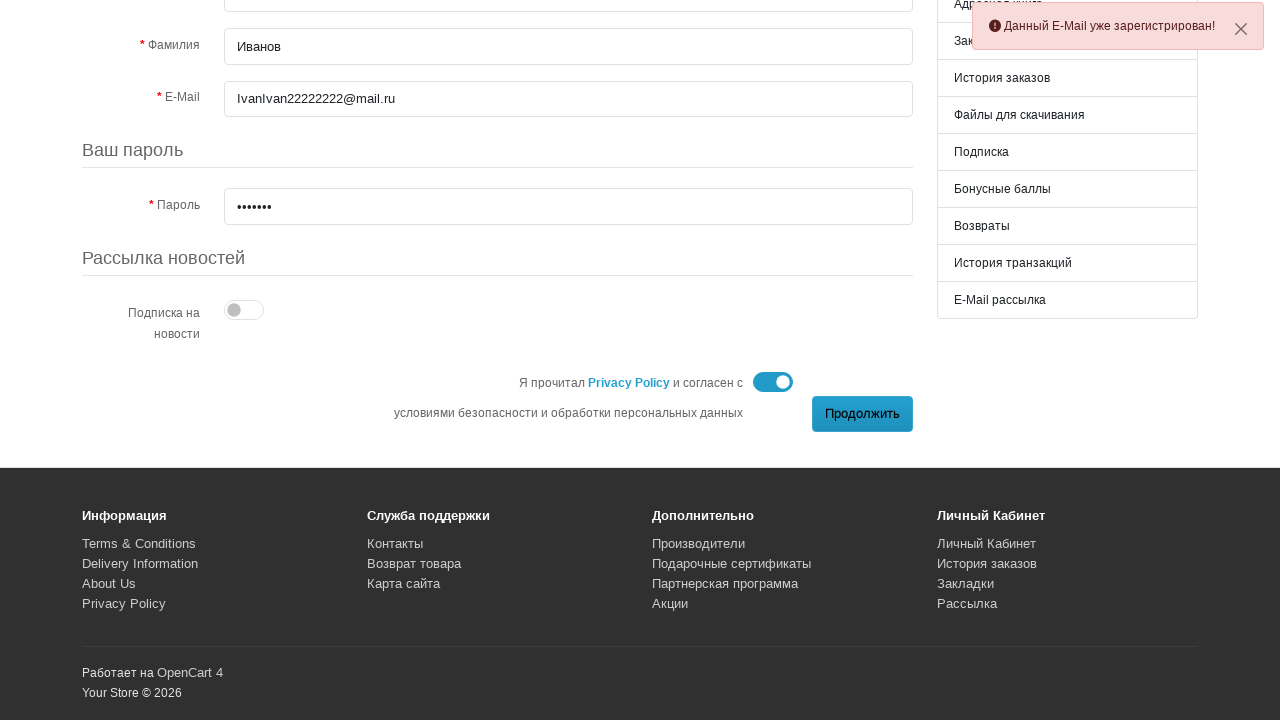